Tests handling of a prompt alert with text input by navigating to the textbox tab, triggering the prompt, entering text, and accepting it

Starting URL: https://demo.automationtesting.in/Alerts.html

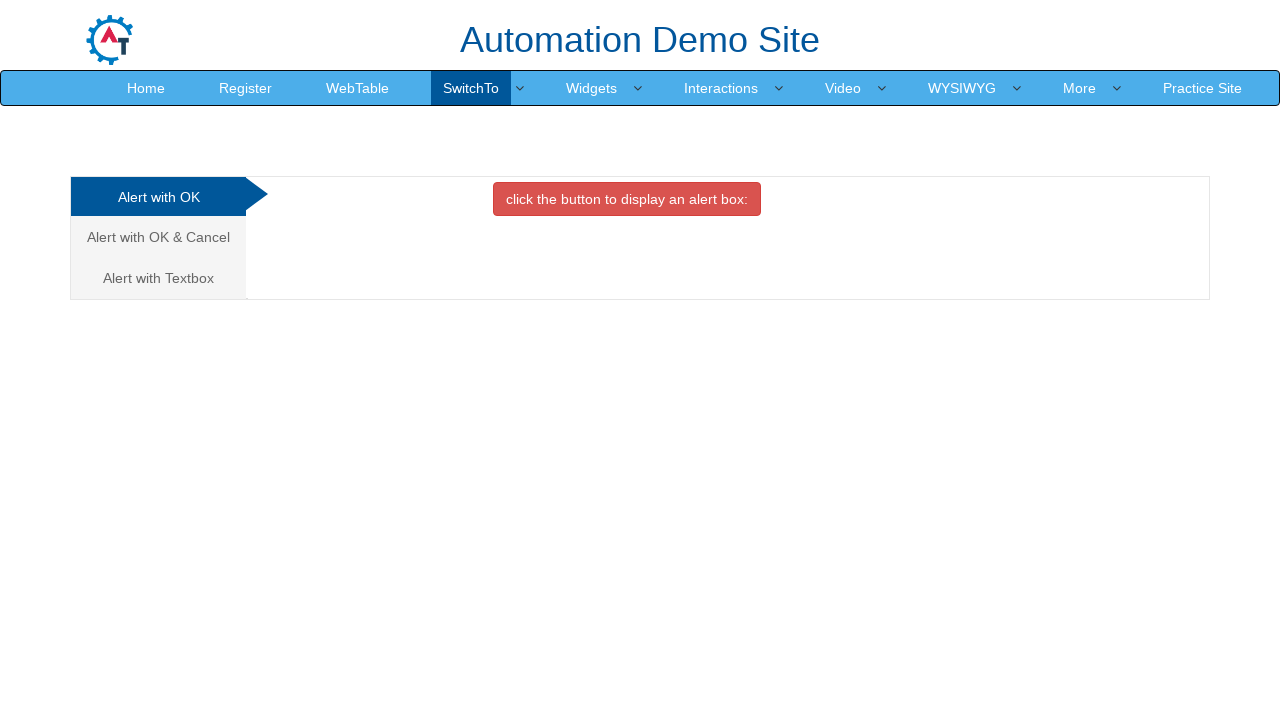

Set up dialog handler to accept prompt with text 'Automation'
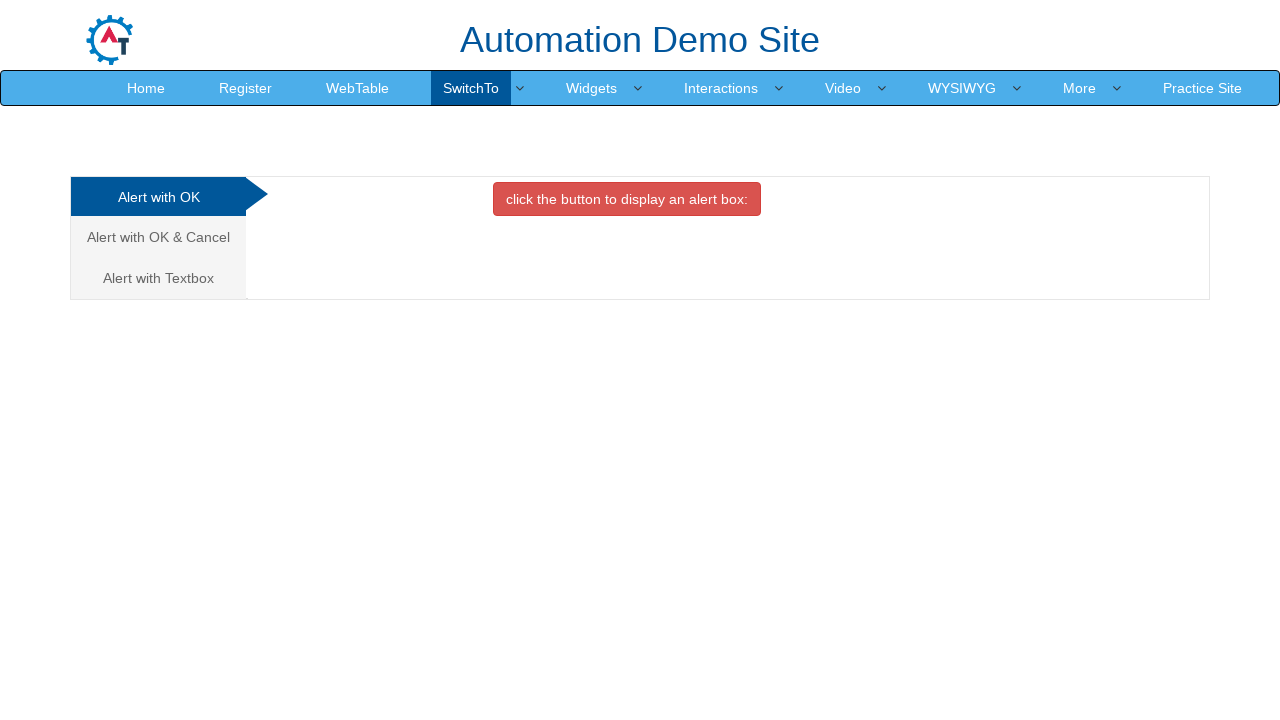

Clicked on 'Alert with Textbox' tab at (158, 278) on xpath=//a[normalize-space()='Alert with Textbox']
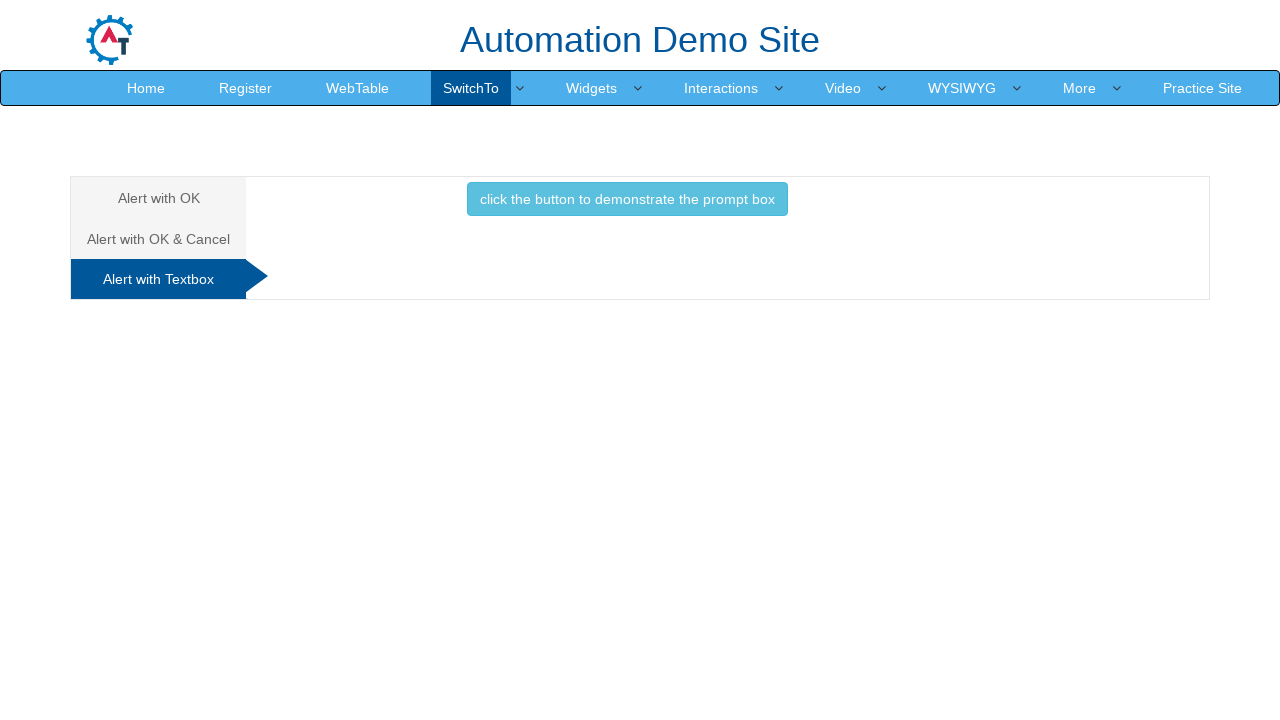

Waited for tab content to load
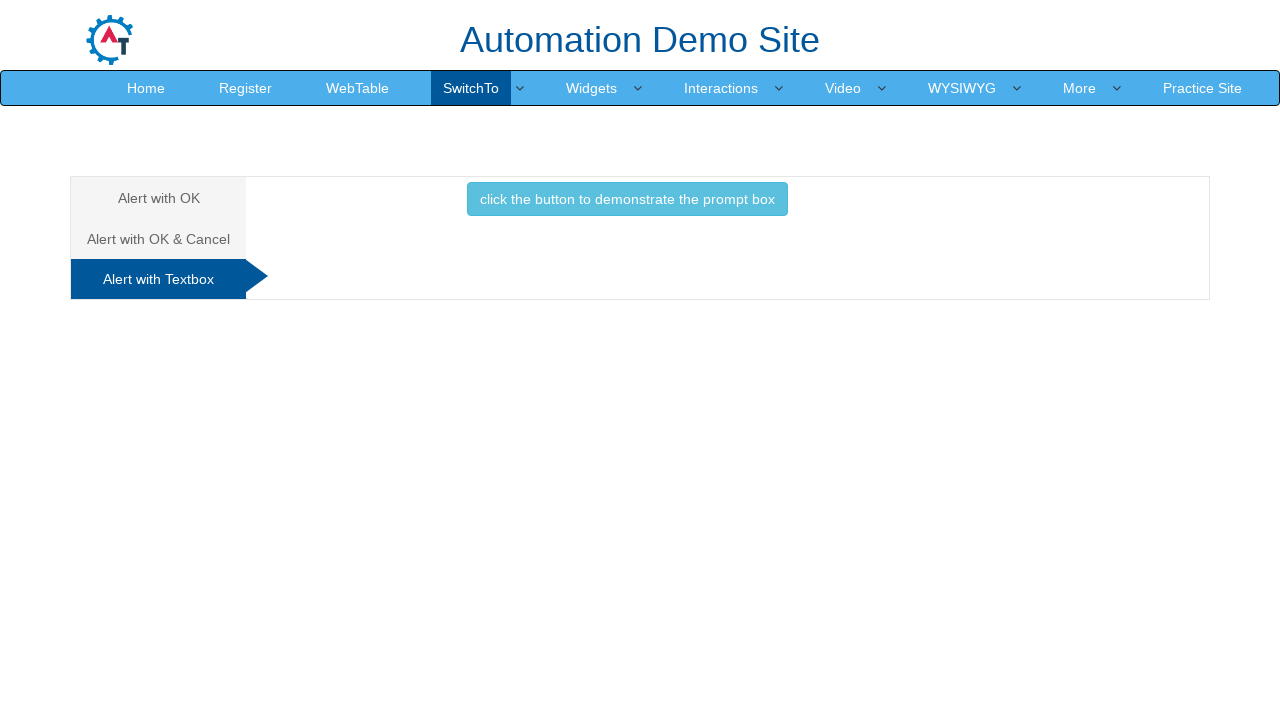

Clicked button to trigger prompt alert dialog at (627, 199) on xpath=//button[normalize-space()='click the button to demonstrate the prompt box
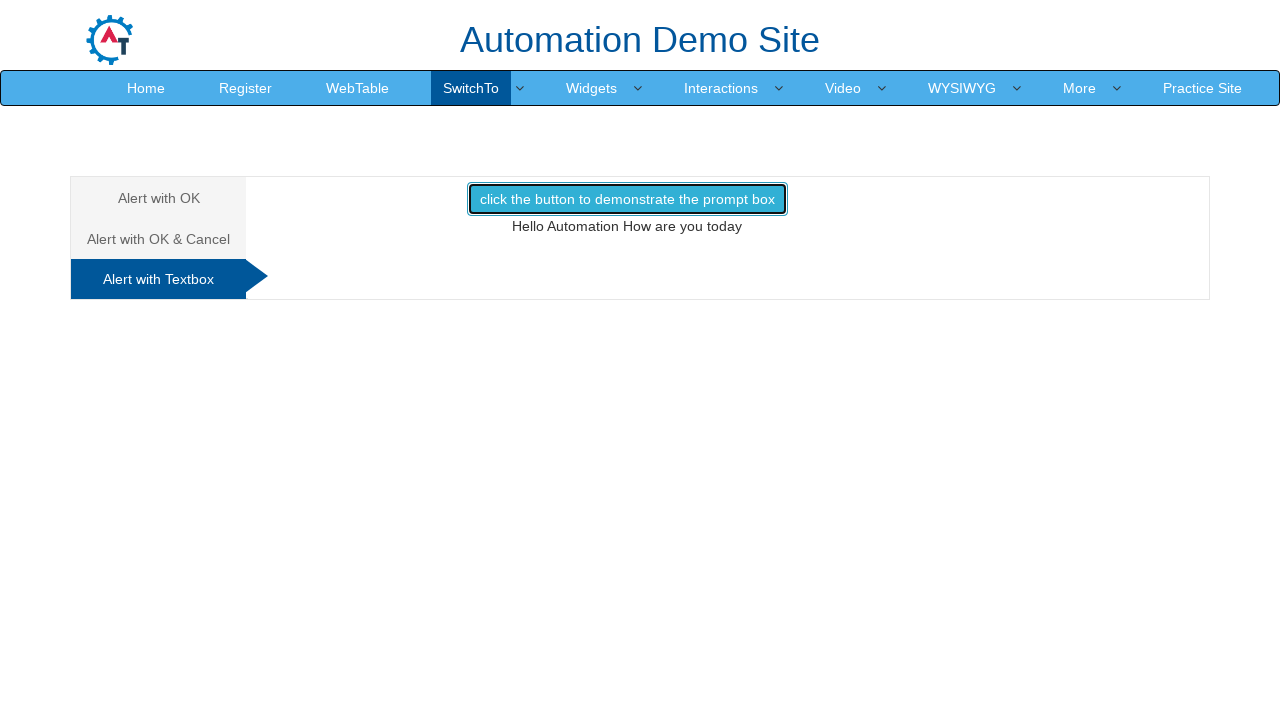

Waited for dialog handling to complete
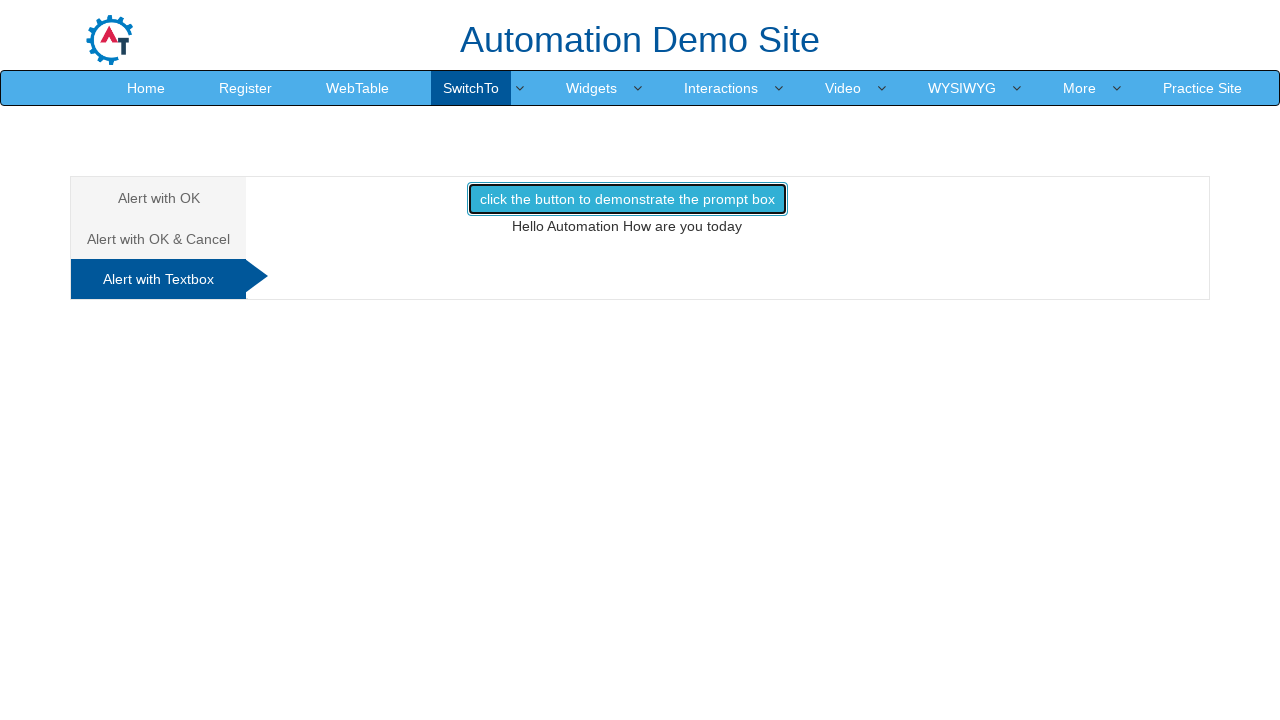

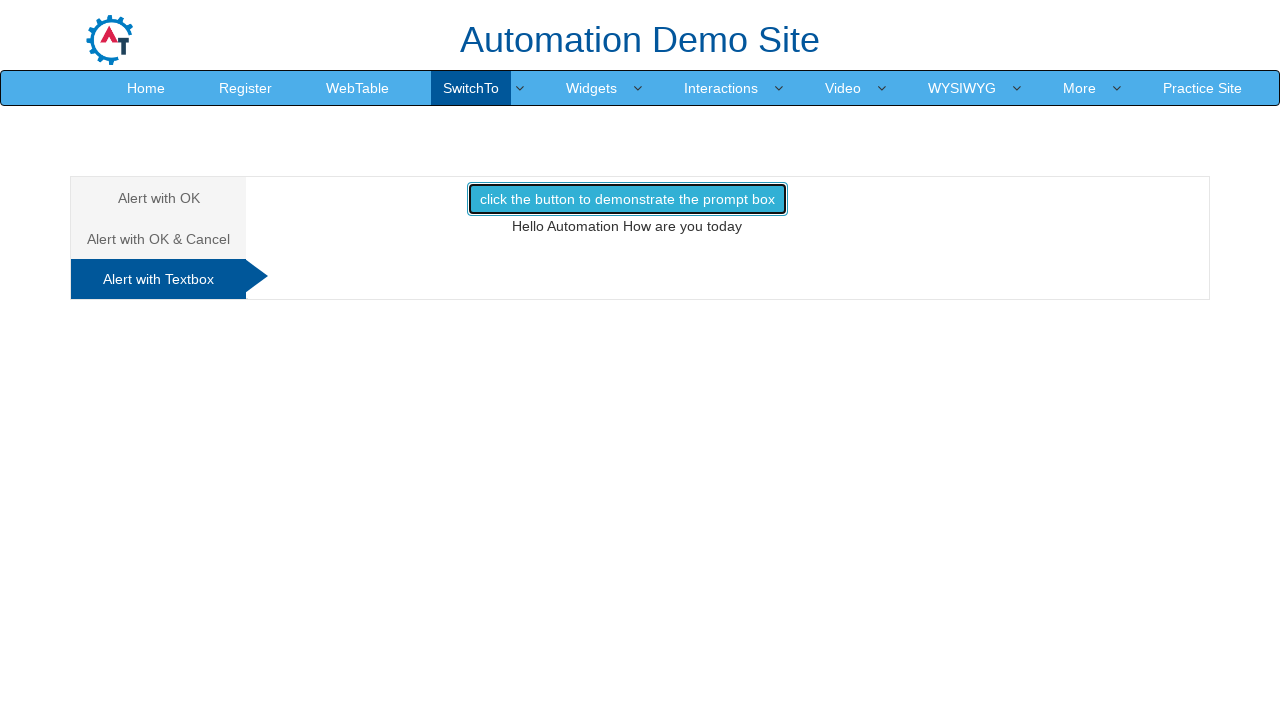